Tests registration form by filling in required fields (first name, last name, email) and submitting the form, then verifies successful registration message

Starting URL: http://suninjuly.github.io/registration1.html

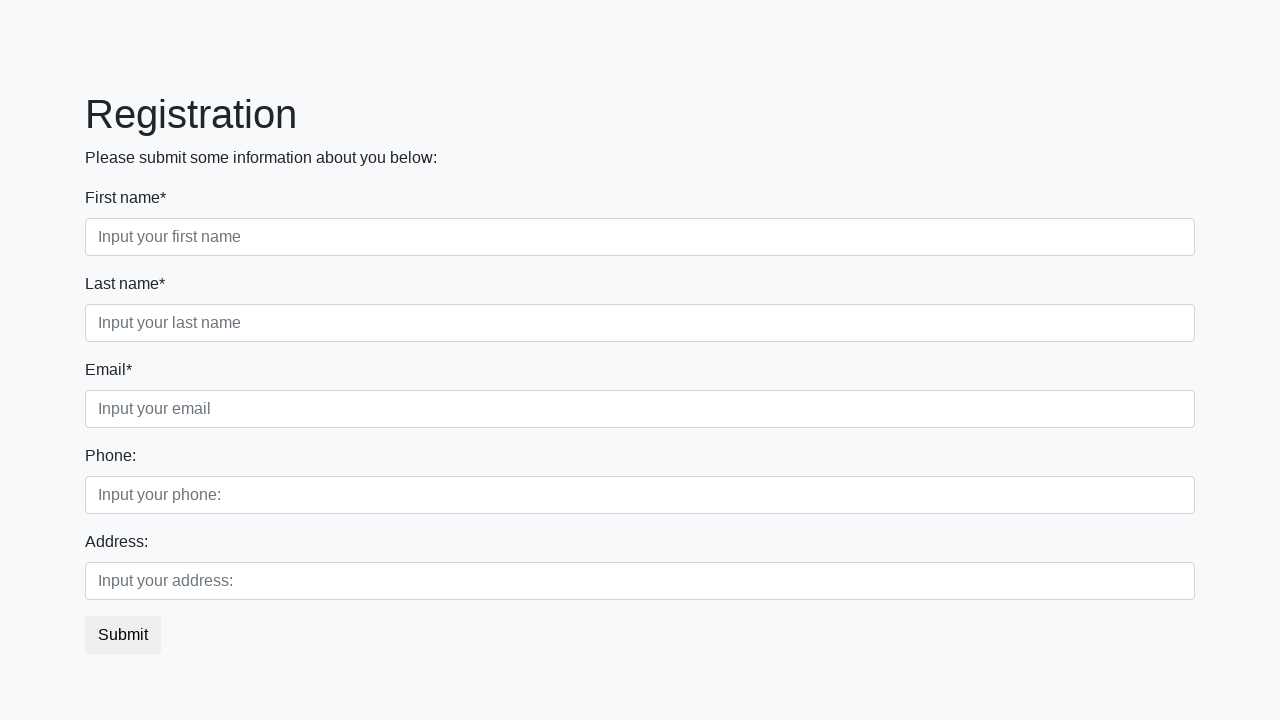

Filled first name field with 'UserName' on div.first_block input.form-control.first
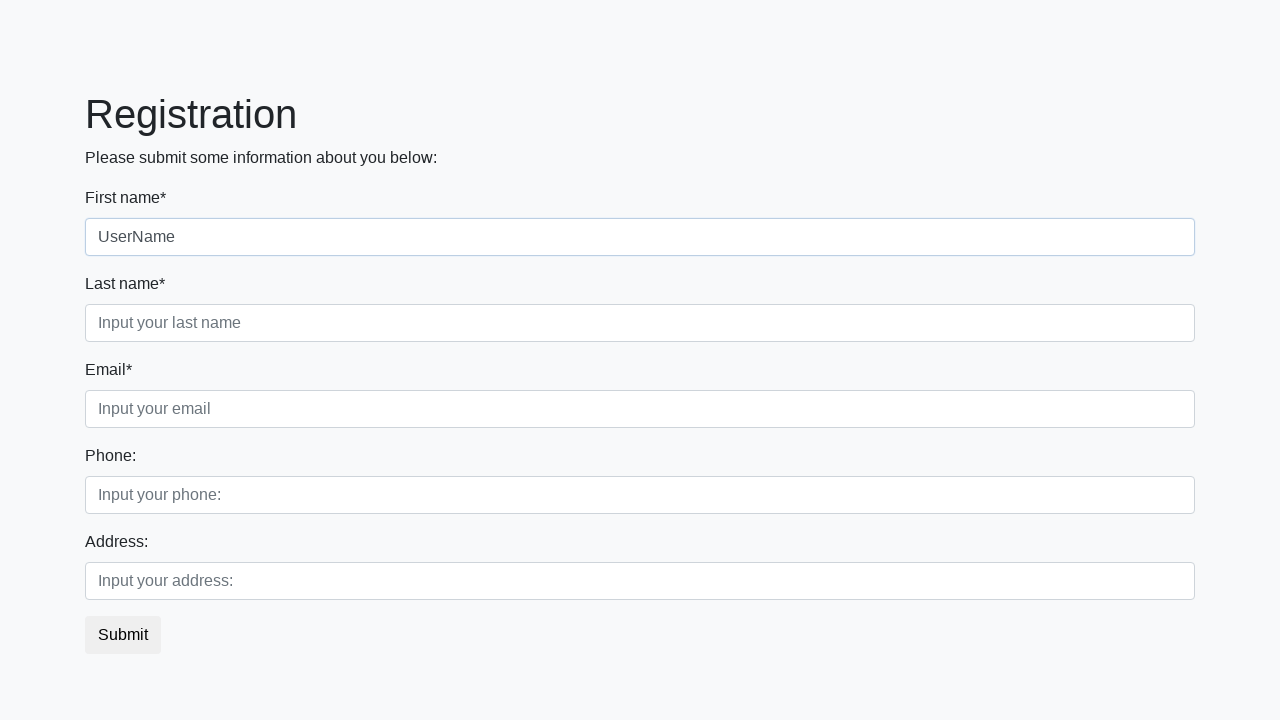

Filled last name field with 'UserLastName' on div.first_block input.form-control.second
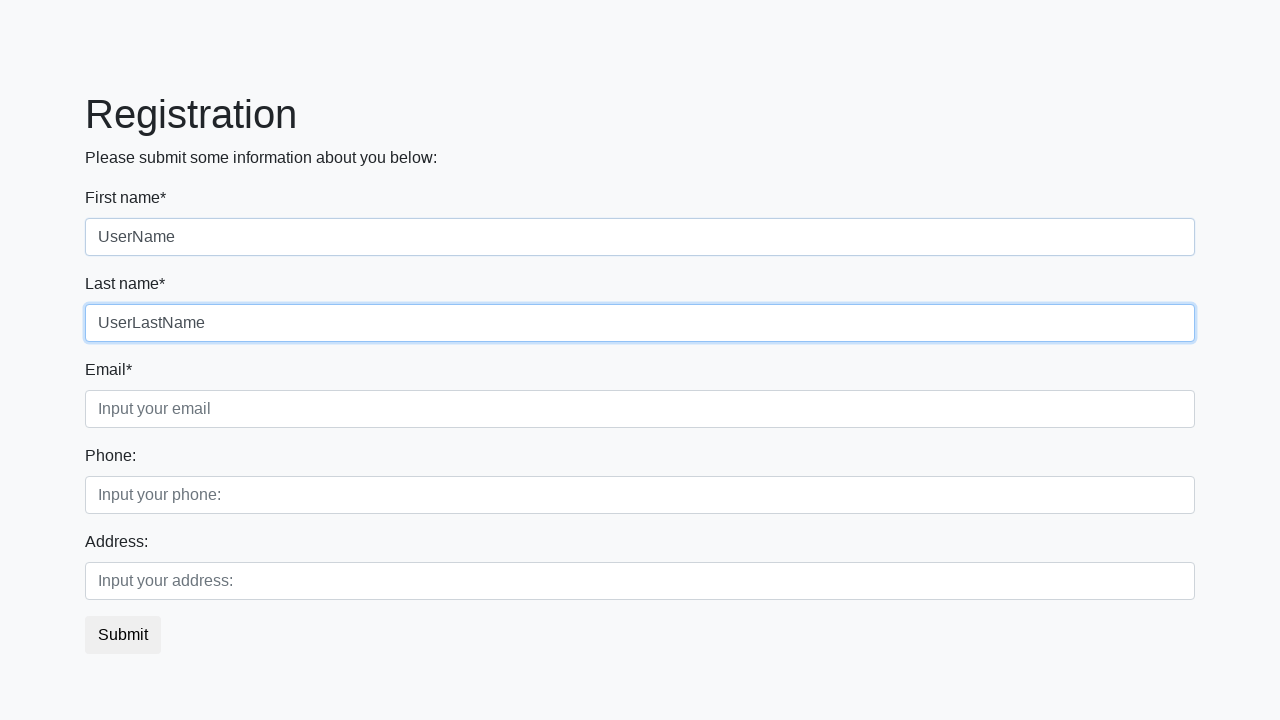

Cleared email field on input.form-control.third
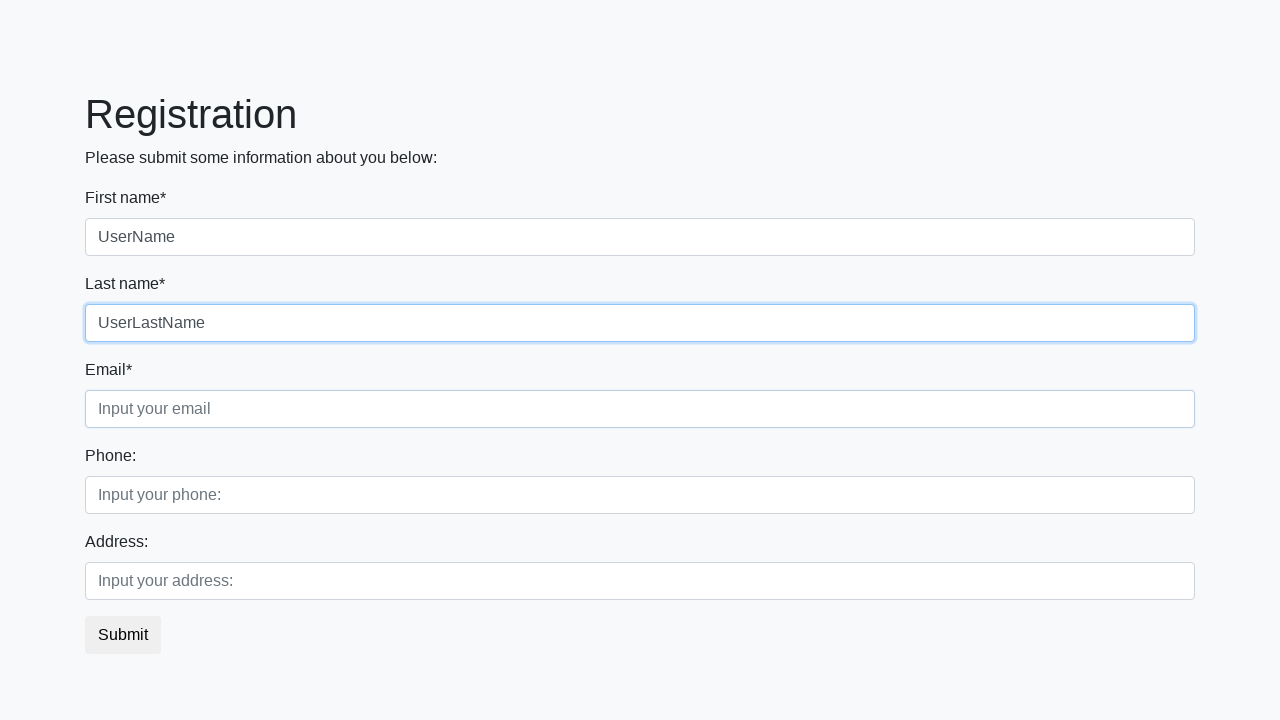

Filled email field with 'testuser@mail.ru' on input.form-control.third
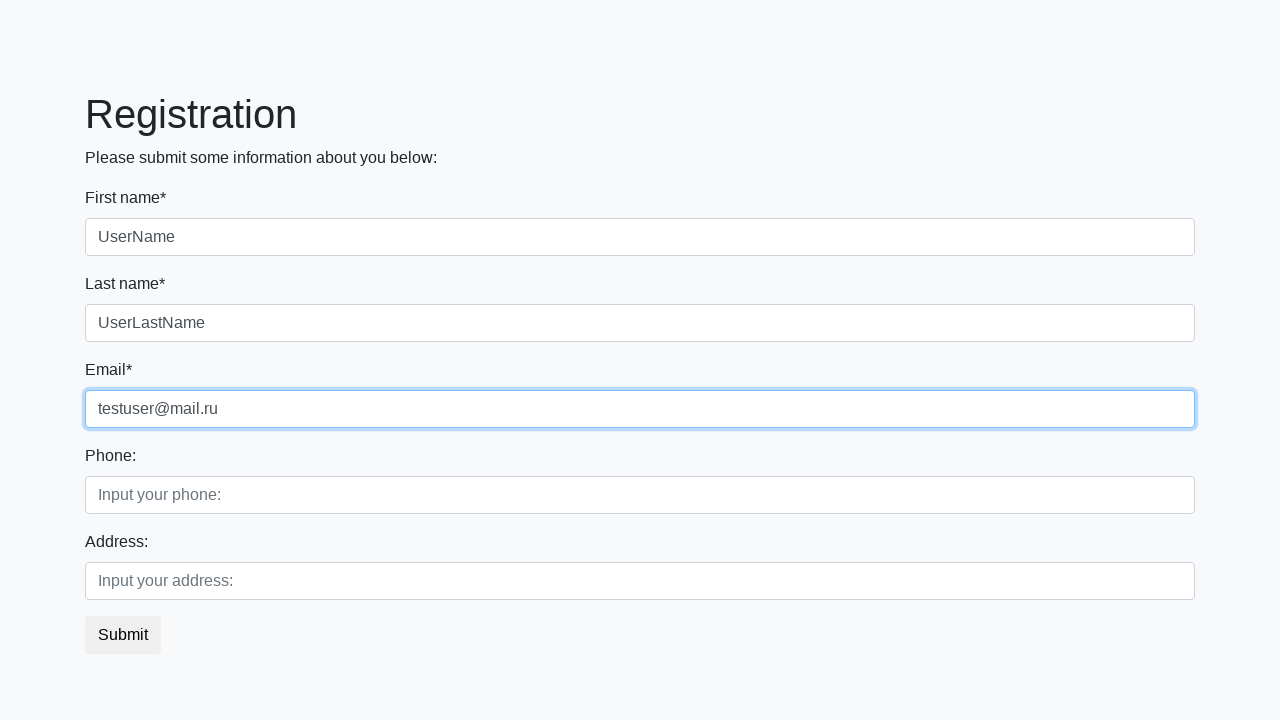

Clicked submit button to register at (123, 635) on button.btn.btn-default
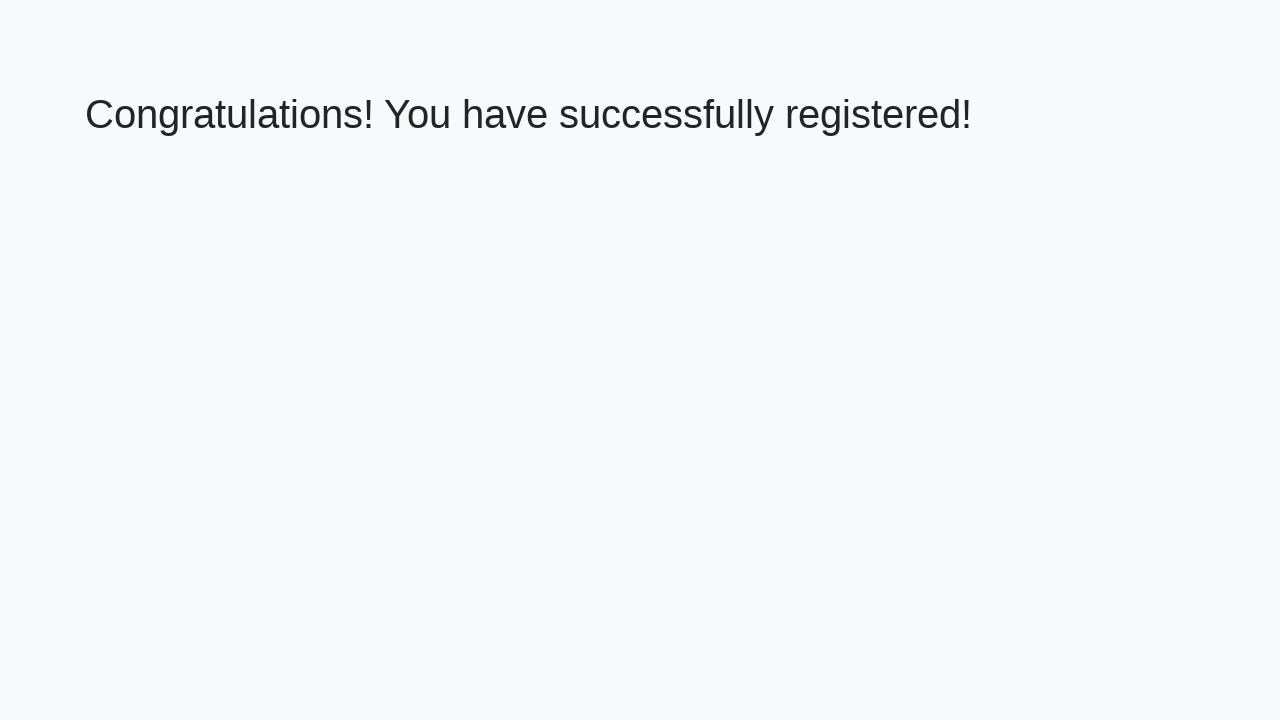

Success message element loaded
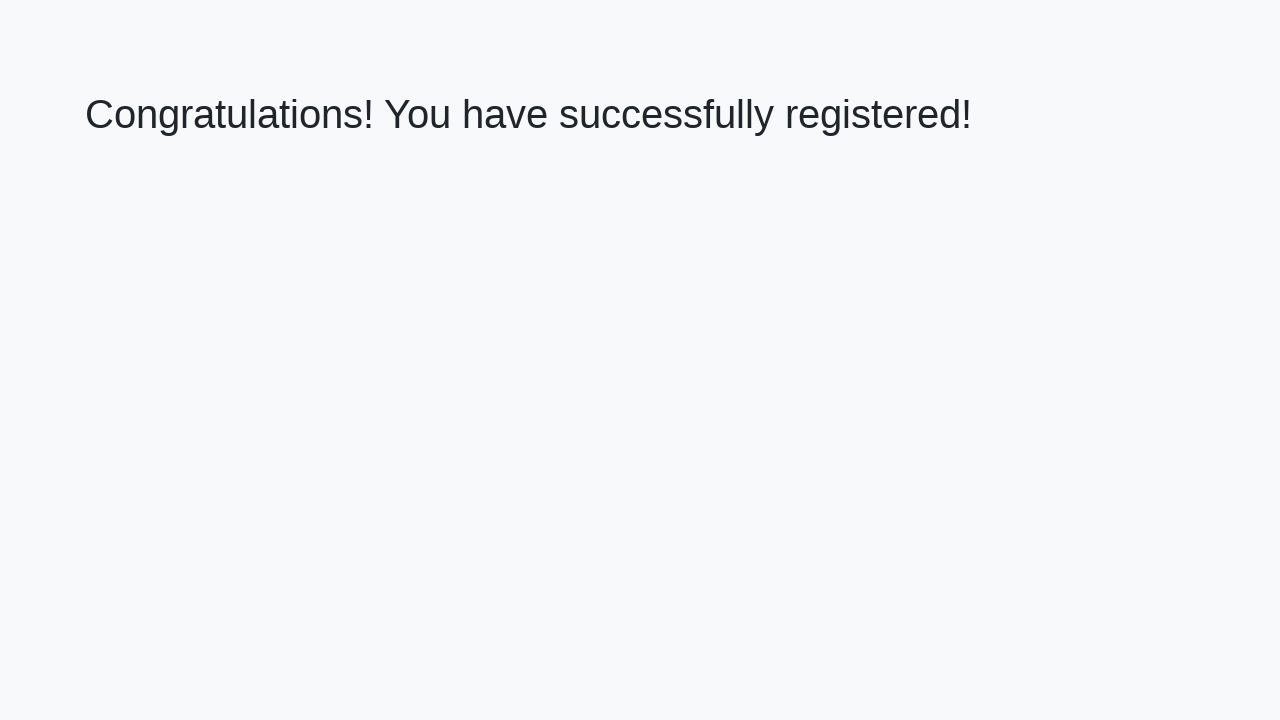

Retrieved success message text
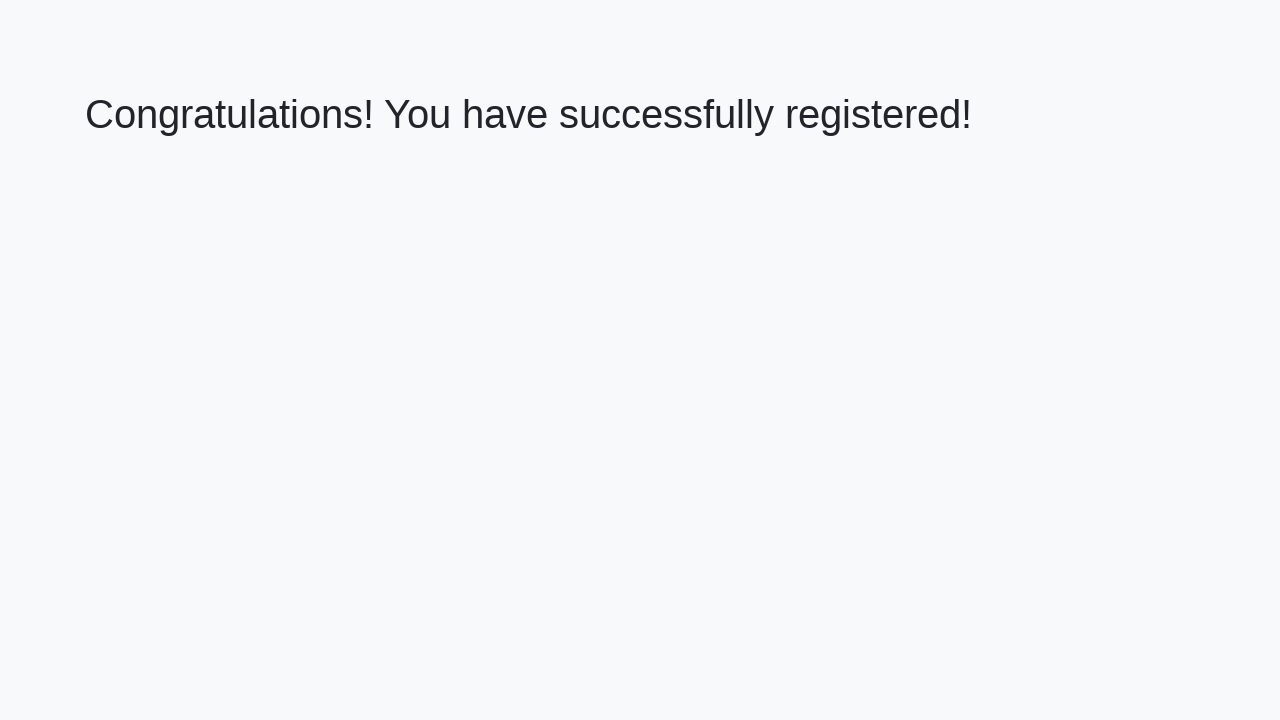

Verified successful registration message
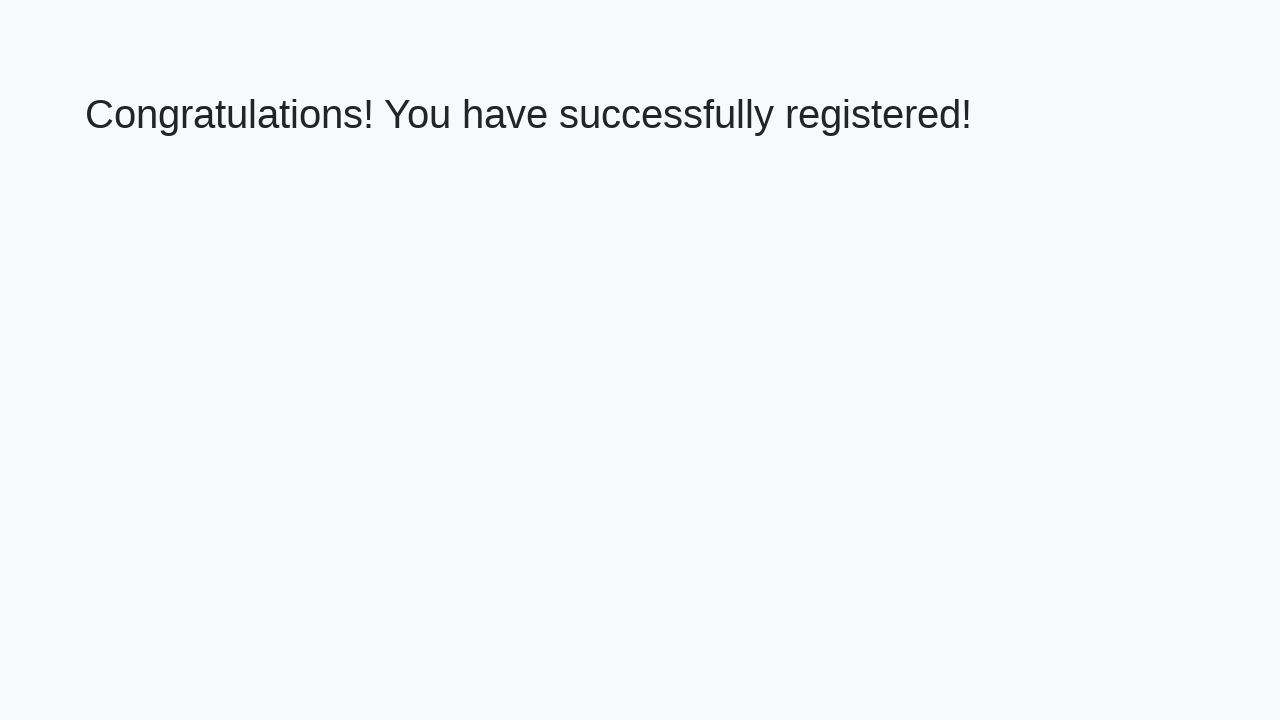

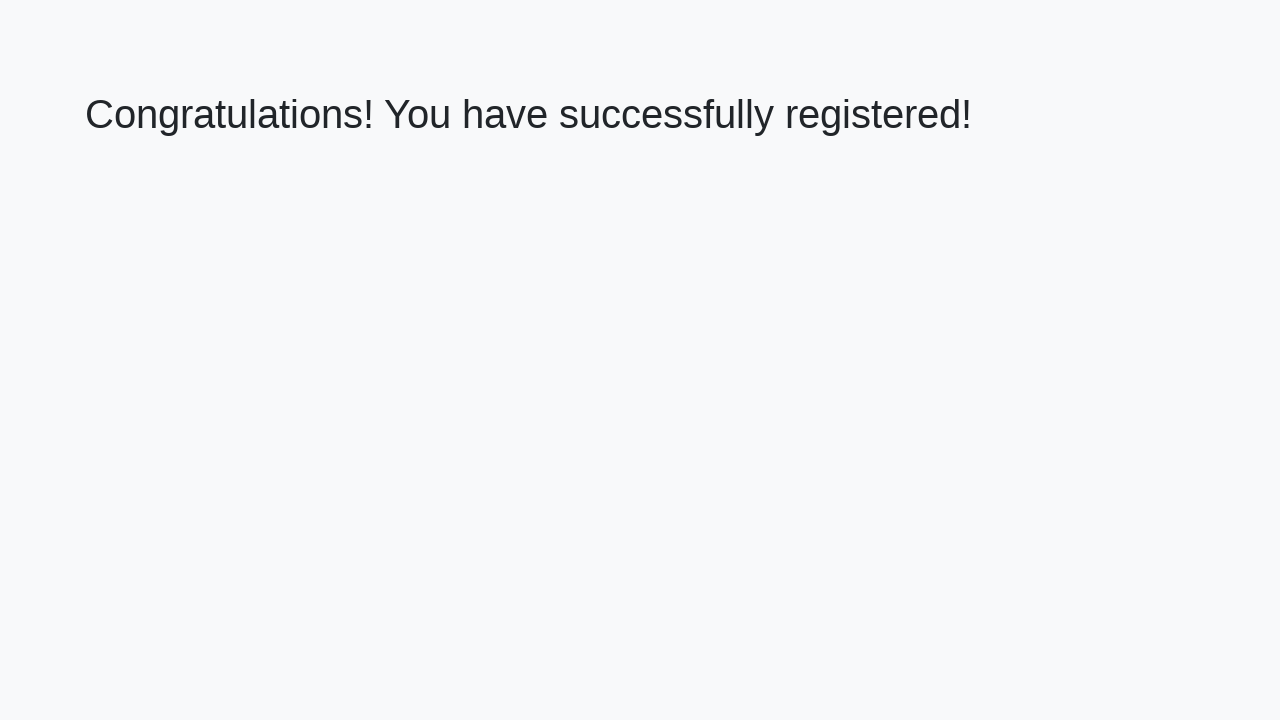